Tests checkbox functionality by navigating to the checkboxes page and verifying checkbox states

Starting URL: https://the-internet.herokuapp.com/

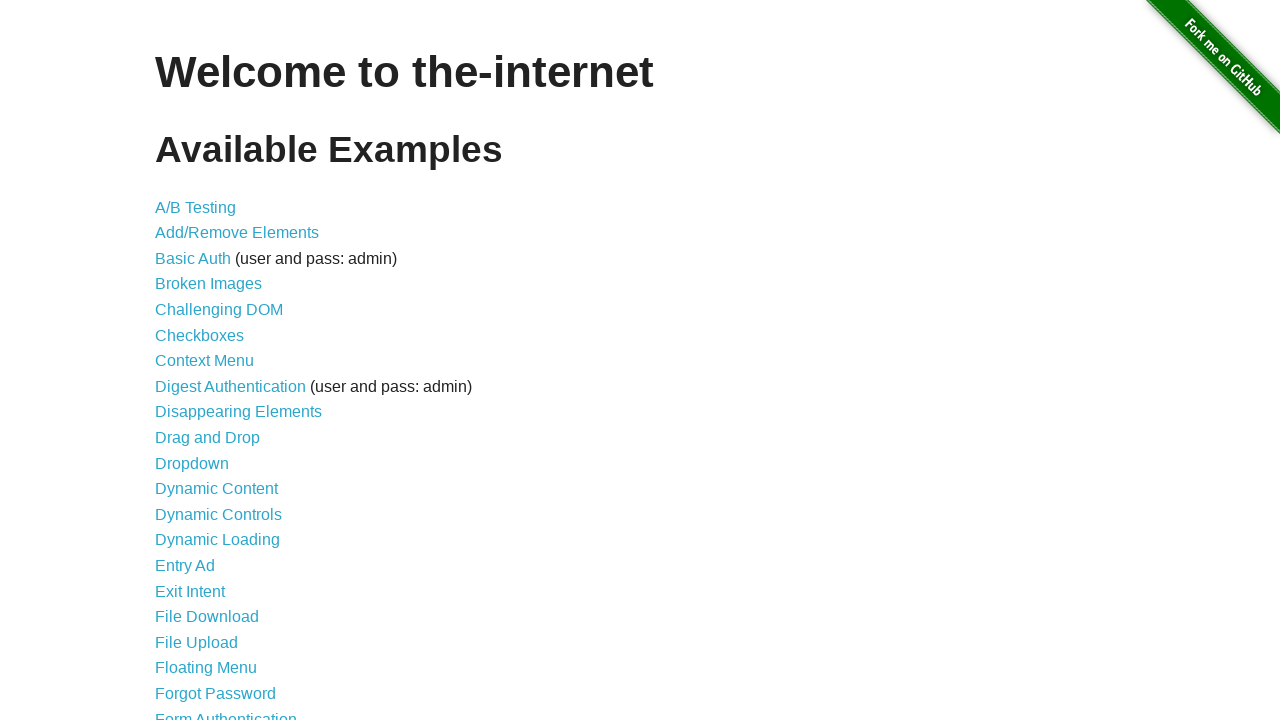

Clicked on Checkboxes link at (200, 335) on xpath=//li//a[contains(text(),'Checkboxes')]
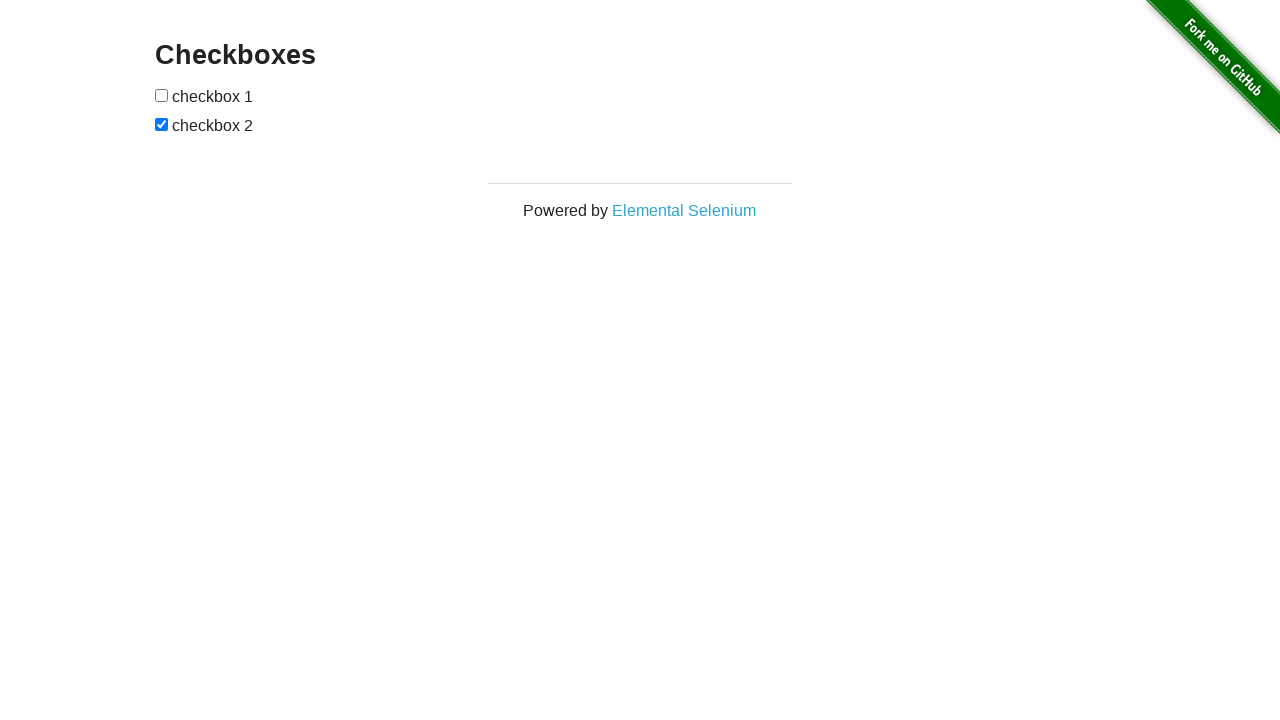

Located the second checkbox element
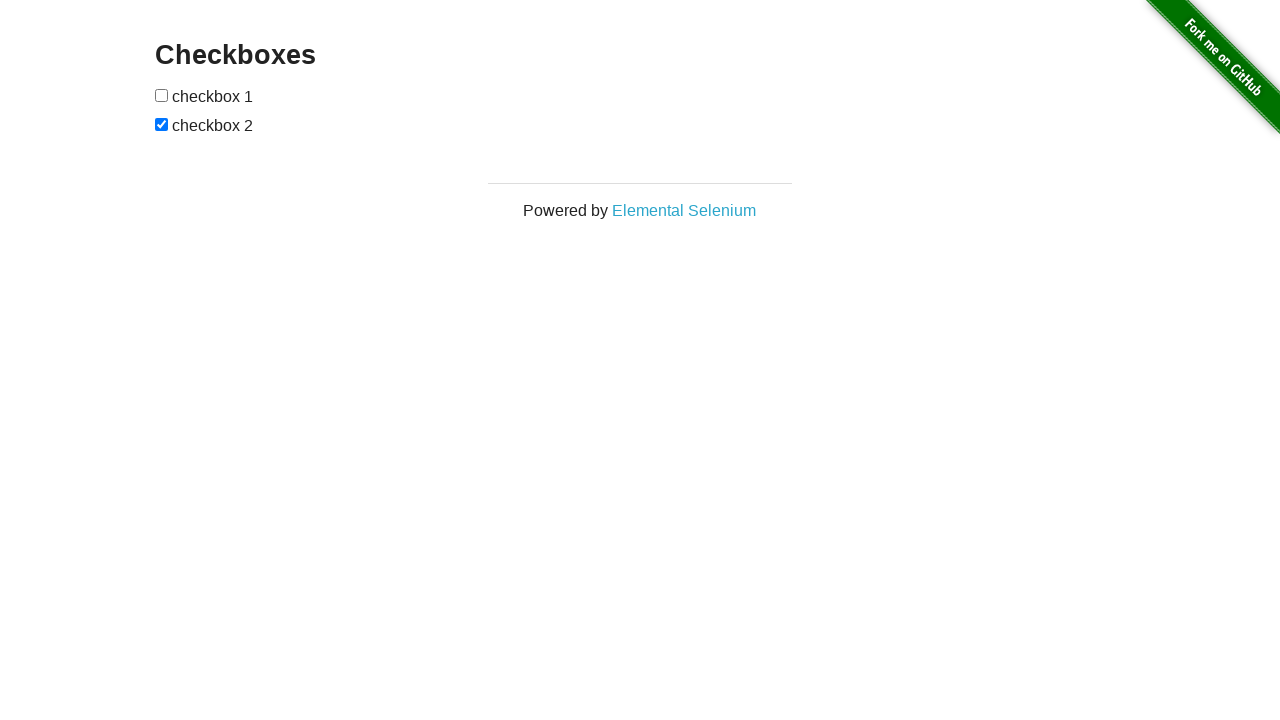

Verified checkbox is_checked state: True
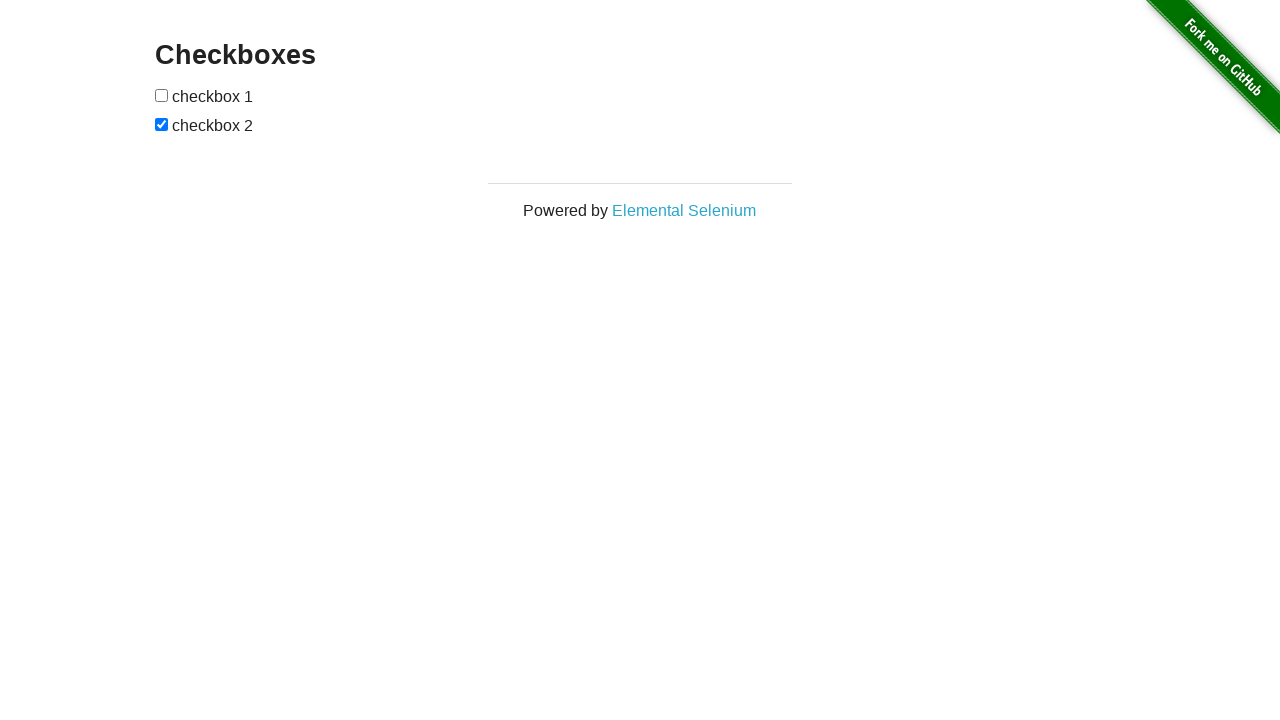

Verified checkbox is_enabled state: True
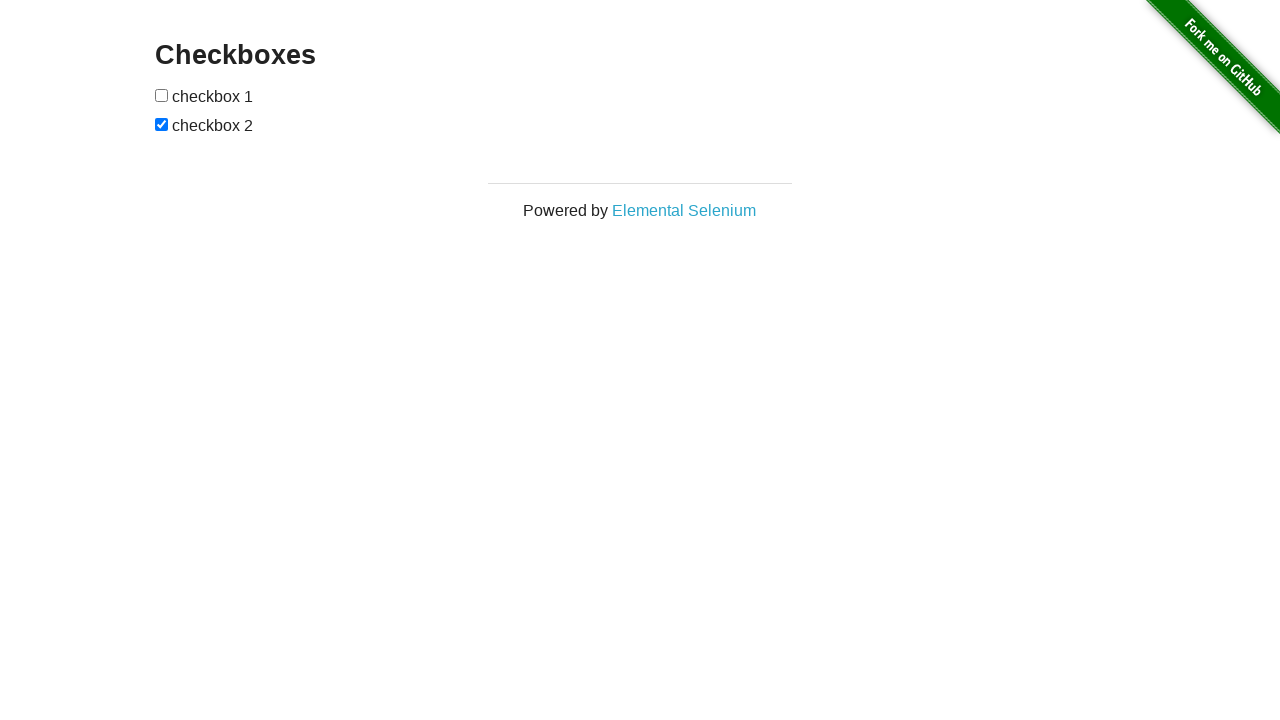

Verified checkbox is_visible state: True
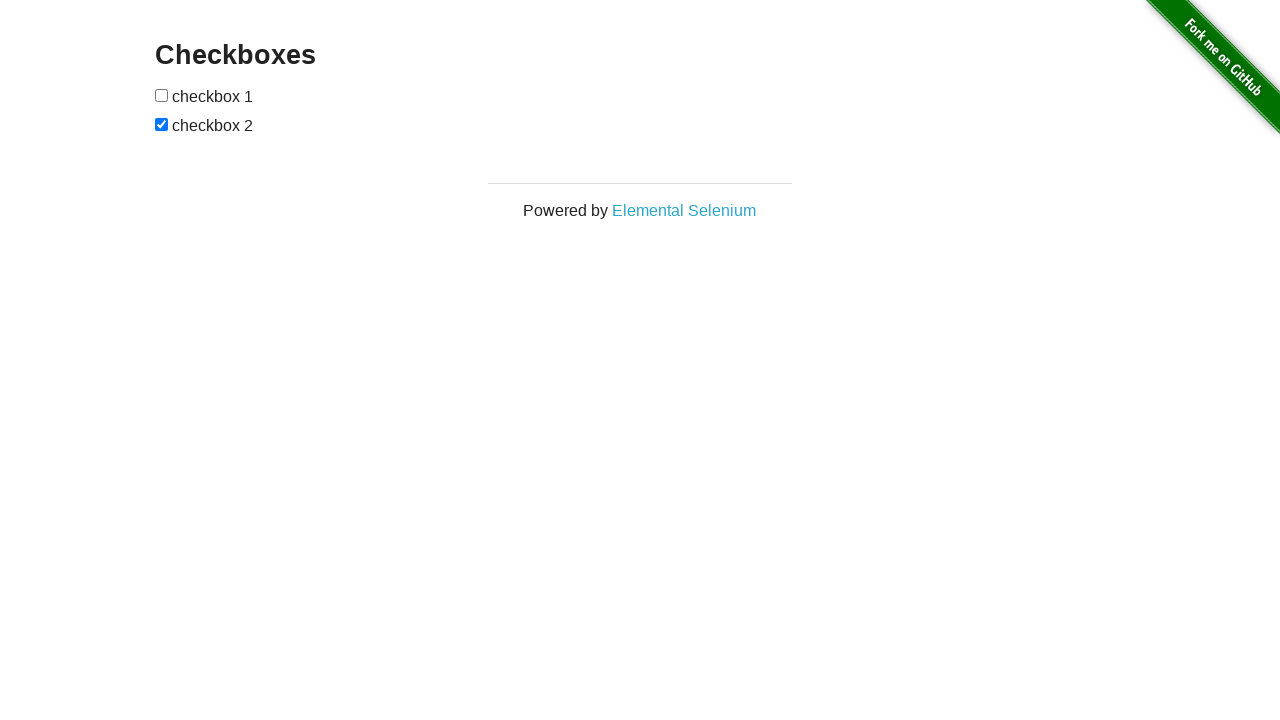

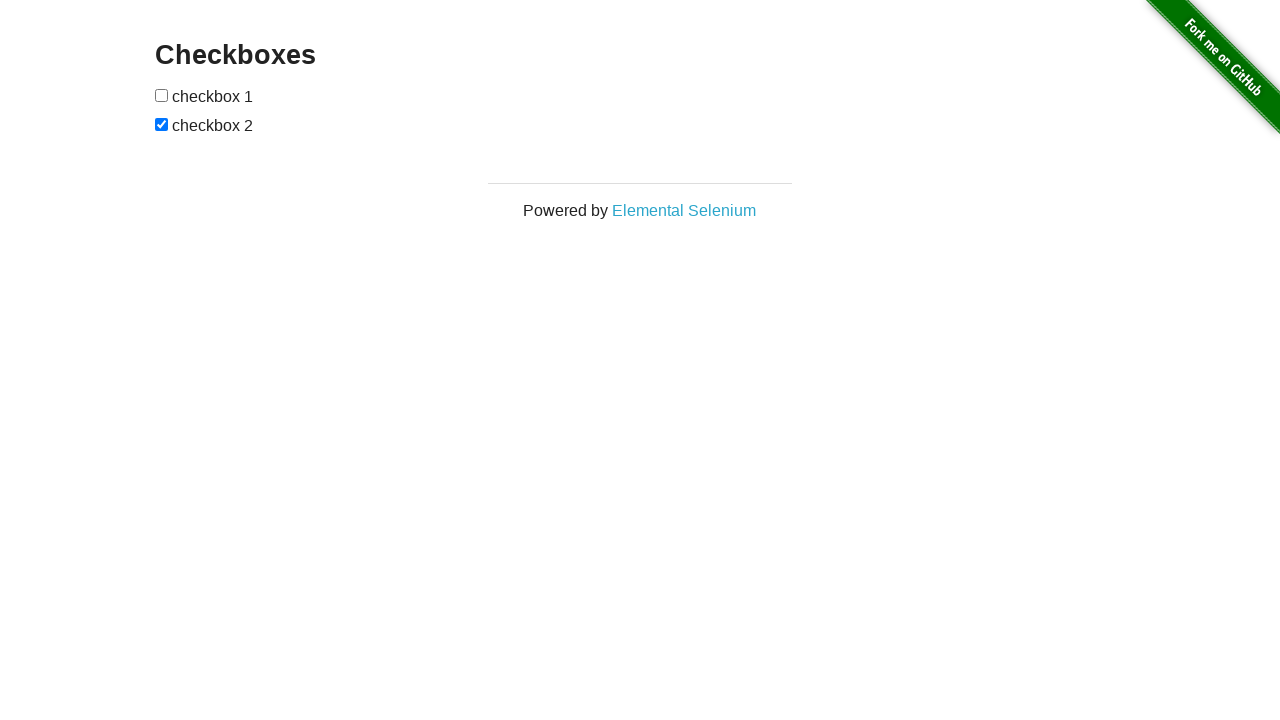